Tests registration form email validation by entering invalid email format and verifying error messages

Starting URL: https://alada.vn/tai-khoan/dang-ky.html

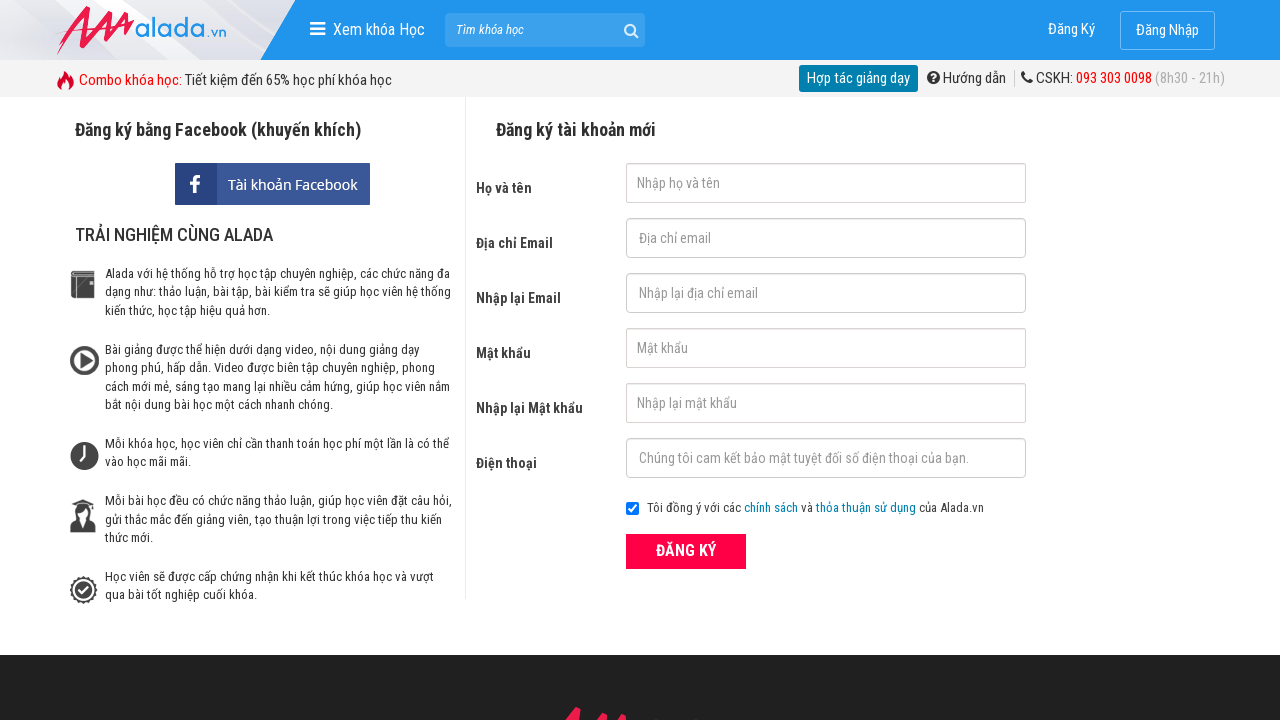

Filled first name field with 'Ahihi' on #txtFirstname
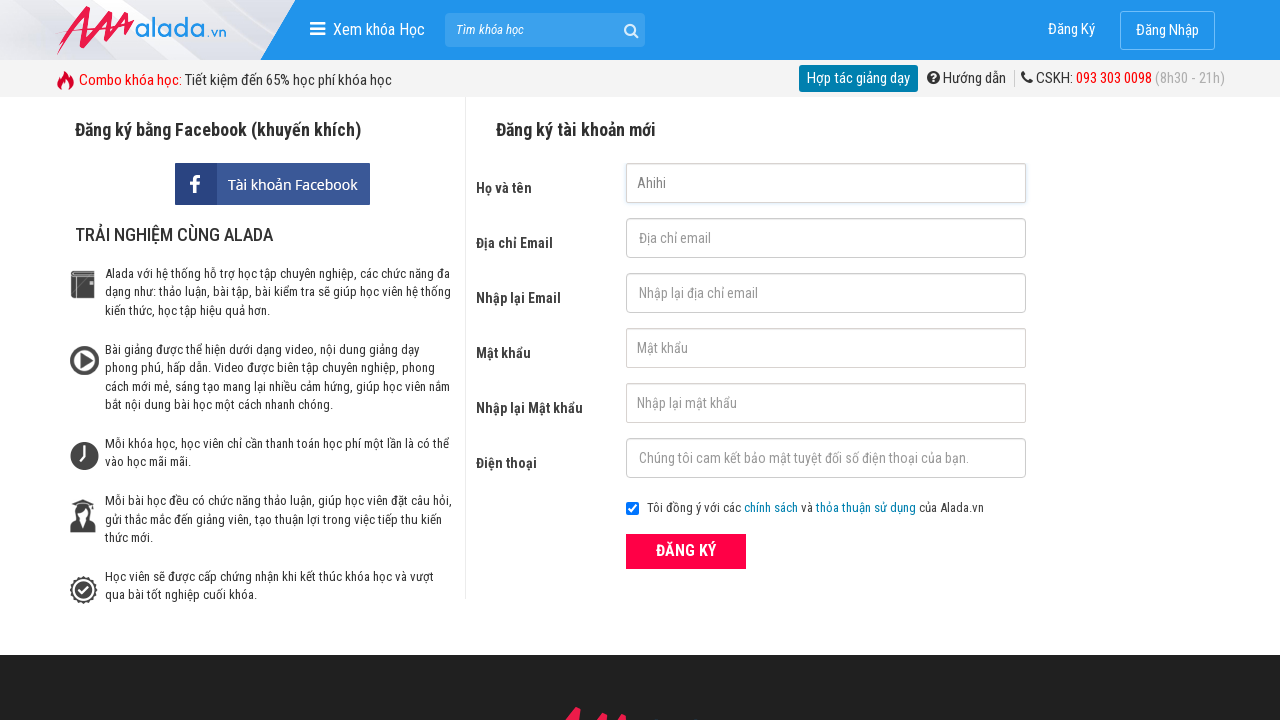

Filled email field with invalid format '123@123@123' on #txtEmail
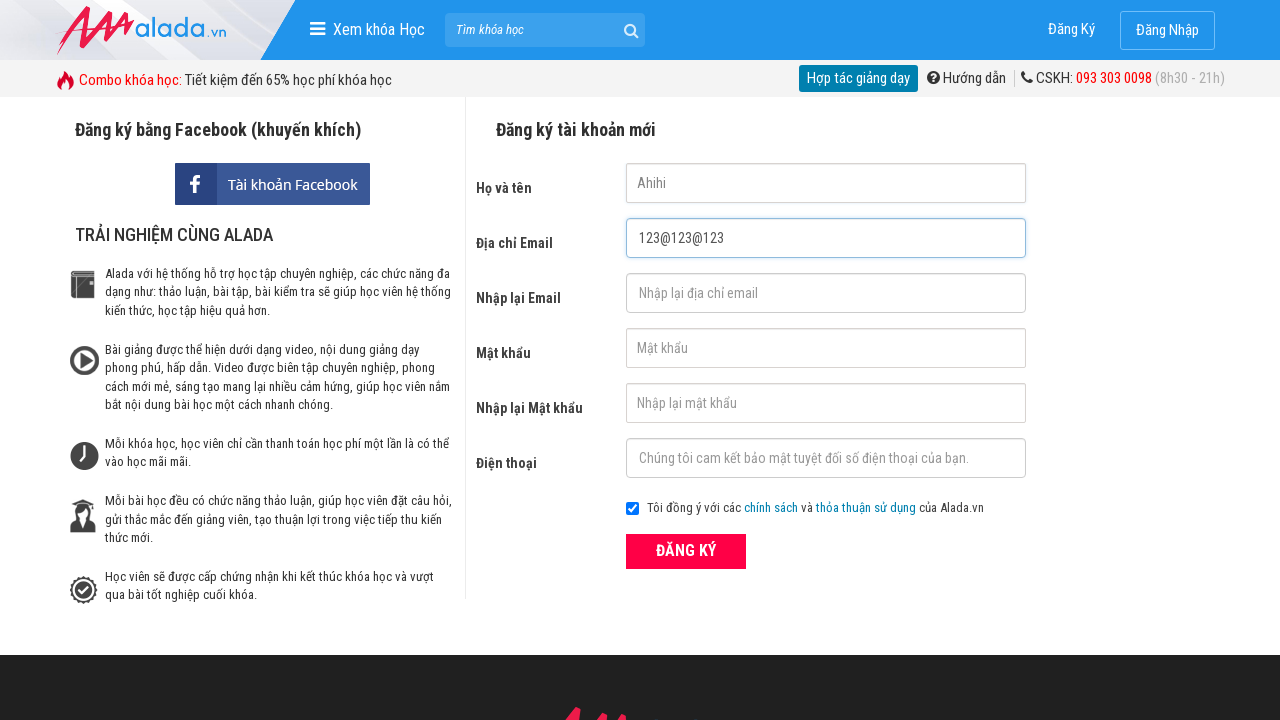

Filled confirm email field with invalid format '123@123@123' on #txtCEmail
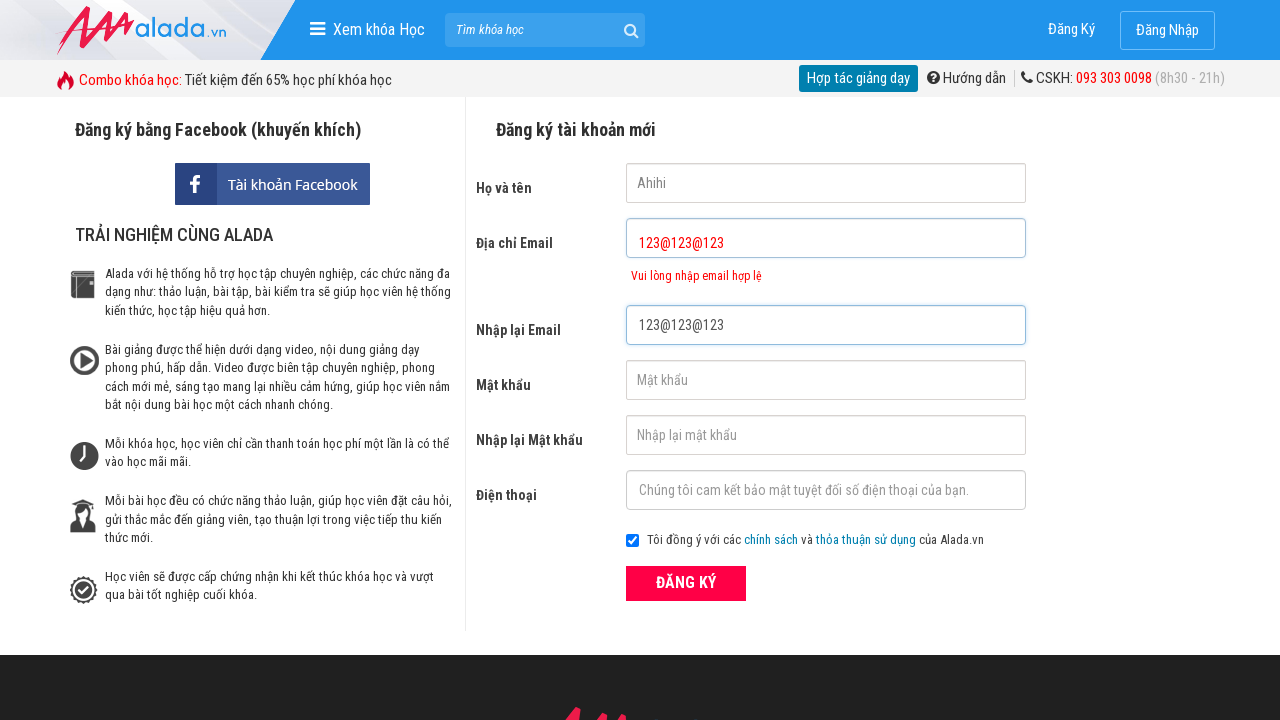

Filled password field with '1234567' on #txtPassword
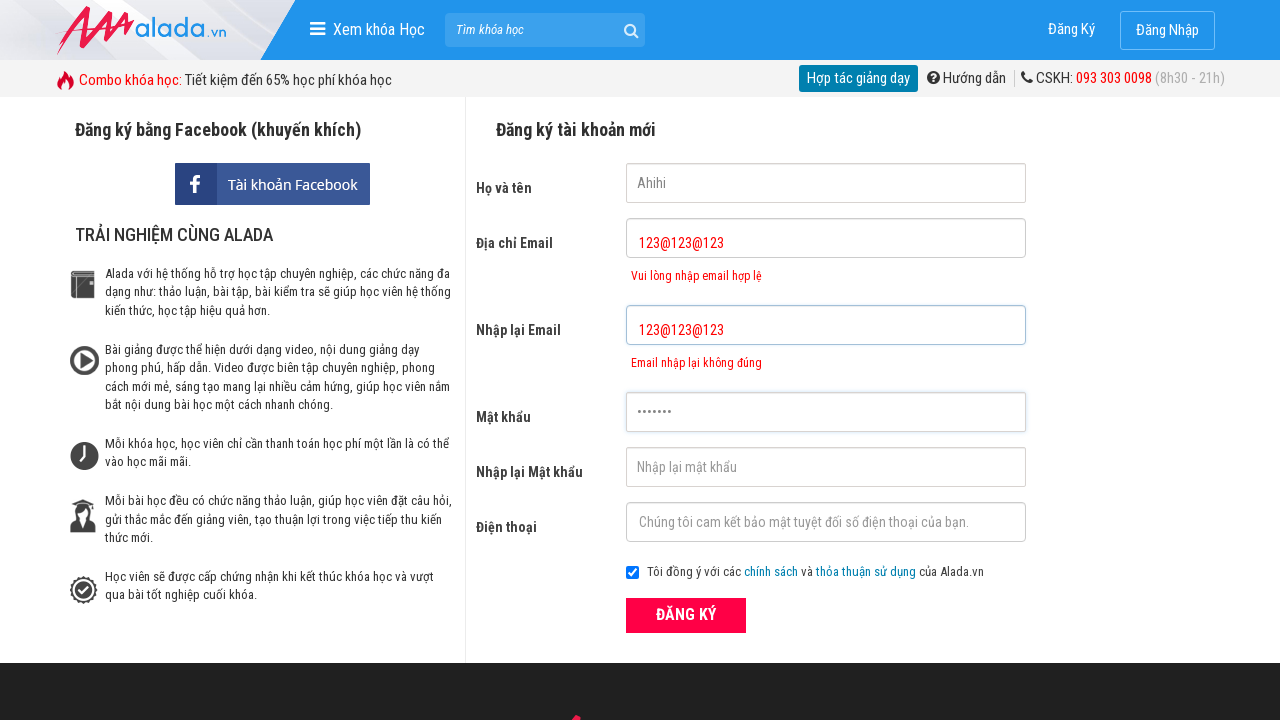

Filled confirm password field with '1234567' on #txtCPassword
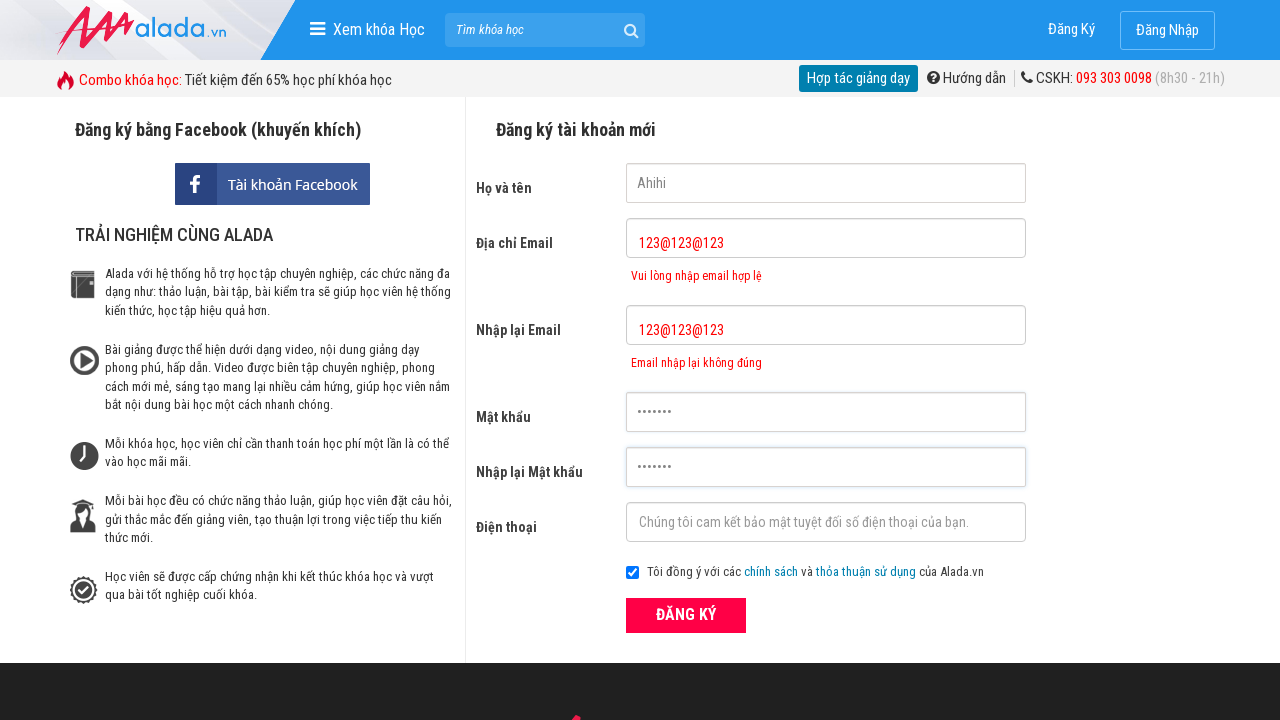

Filled phone field with '09009090090' on #txtPhone
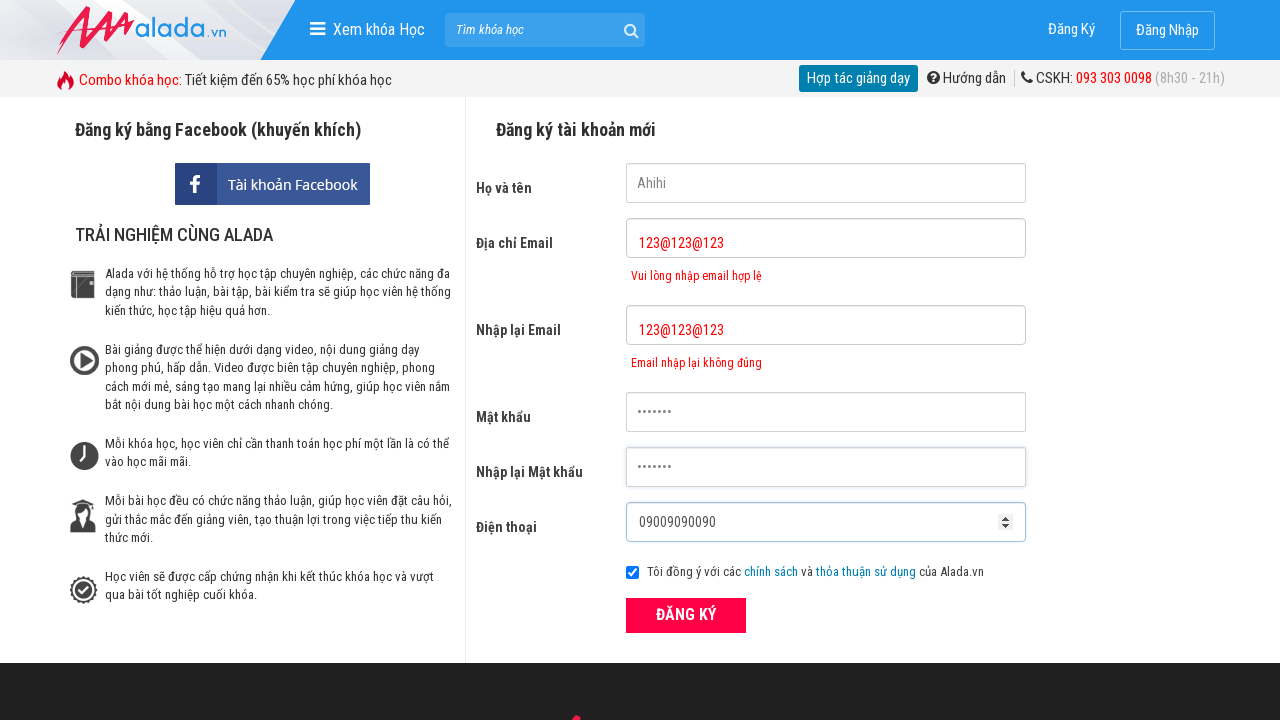

Clicked ĐĂNG KÝ (register) submit button at (686, 615) on xpath=//button[text()='ĐĂNG KÝ' and @type='submit']
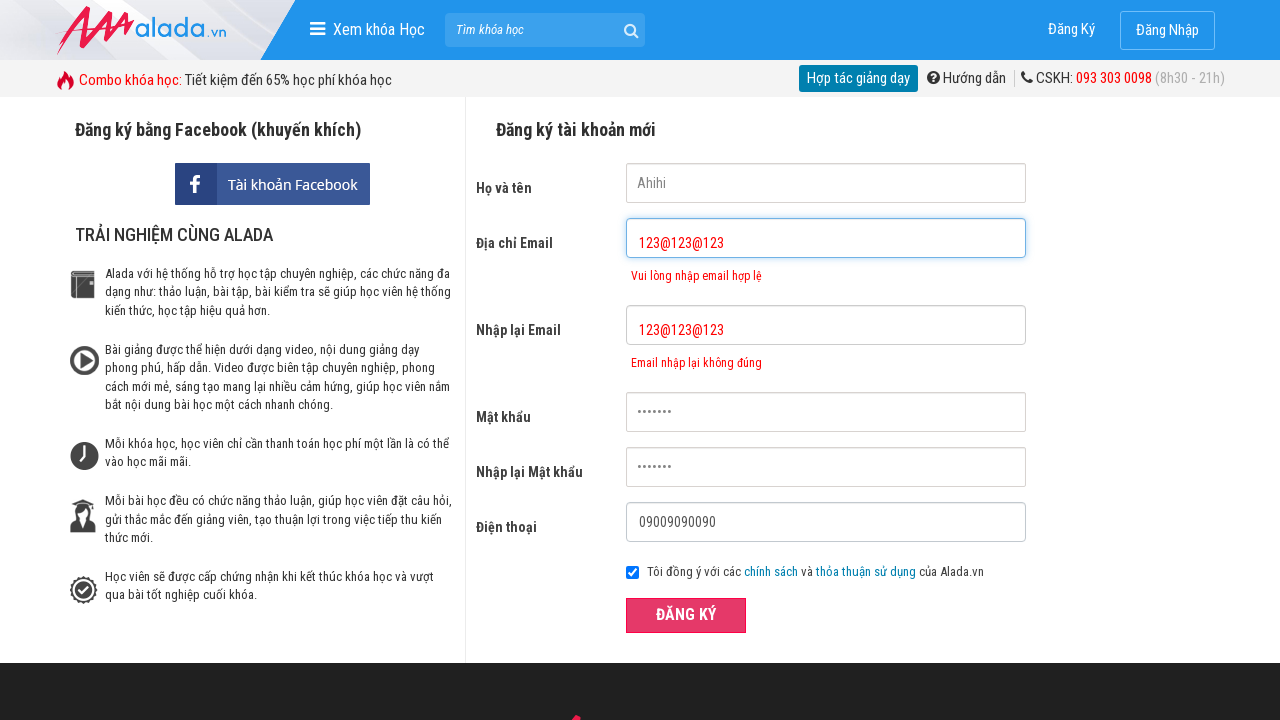

Email error message appeared, validating invalid email format detection
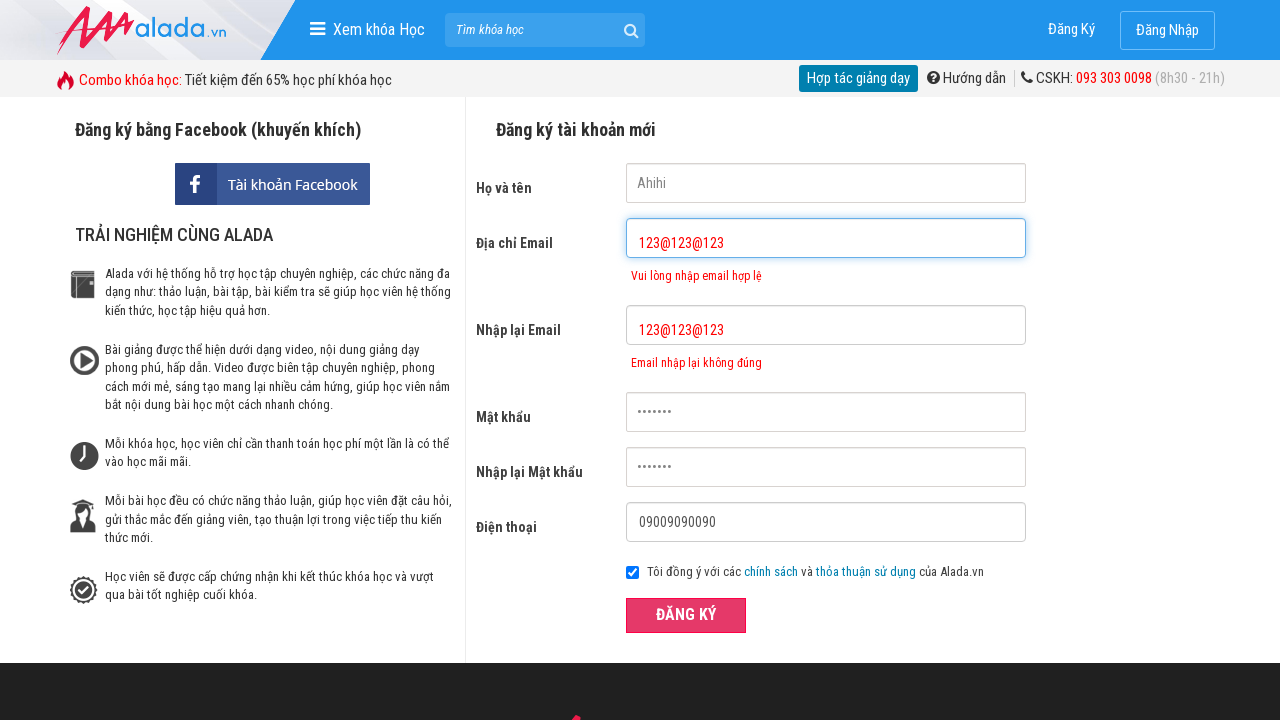

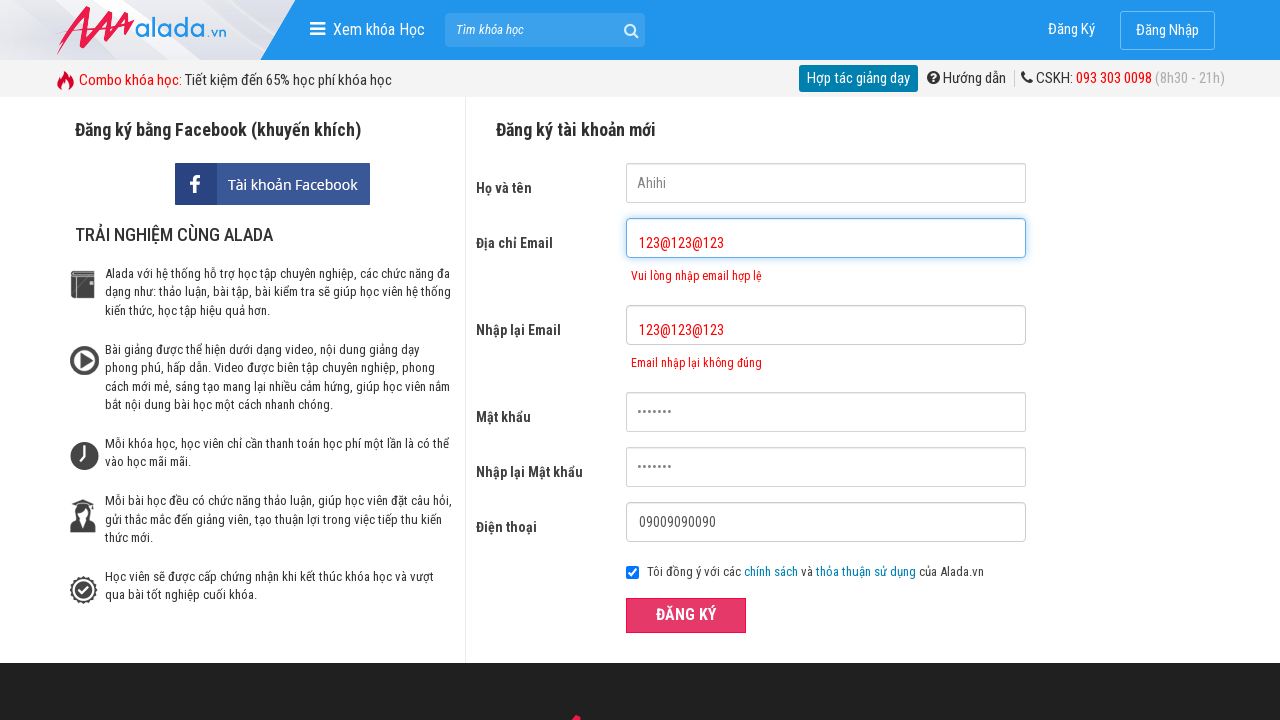